Tests keyboard input by clicking on a name field, entering text, and clicking a button

Starting URL: https://formy-project.herokuapp.com/keypress

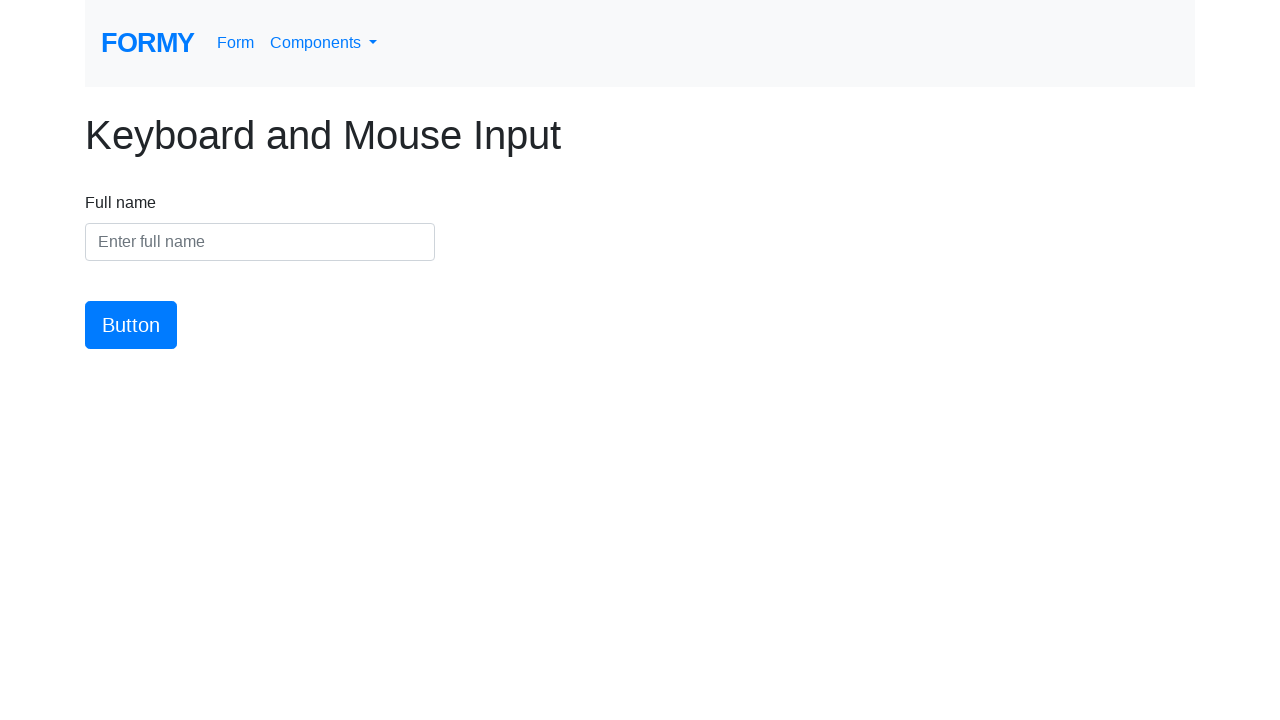

Clicked on name field at (260, 242) on #name
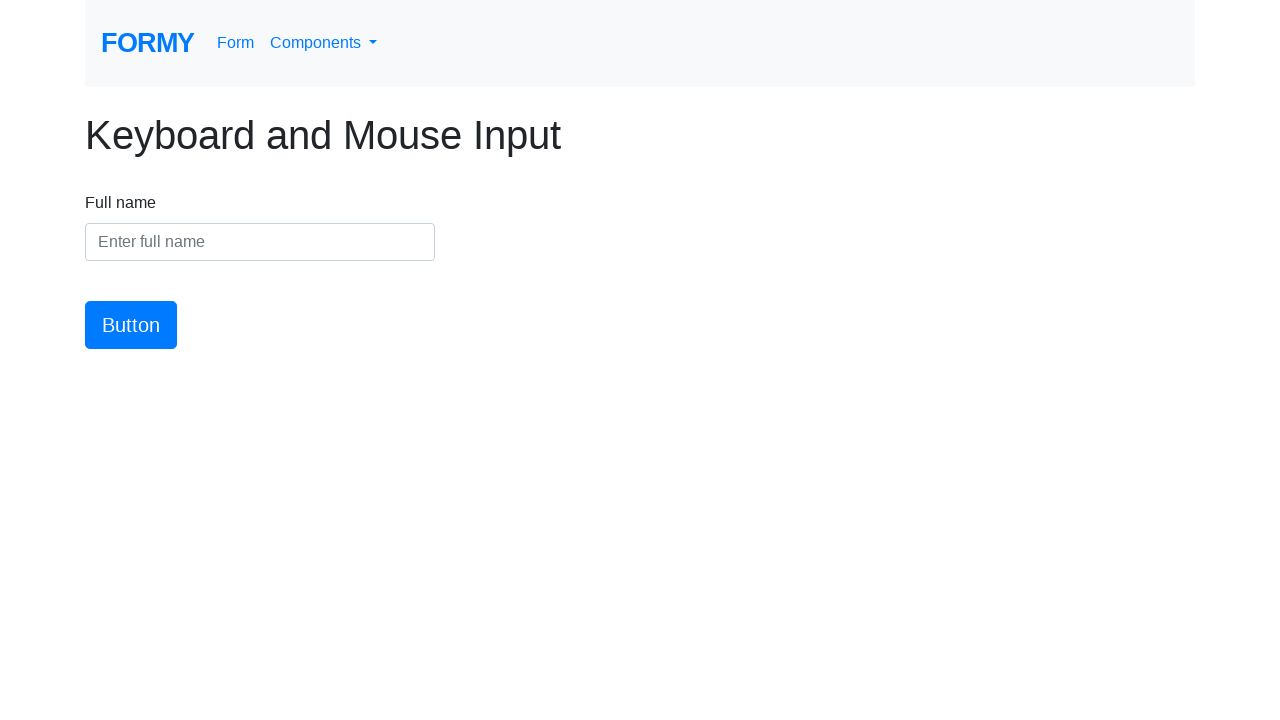

Entered 'Nhi Duong' in name field on #name
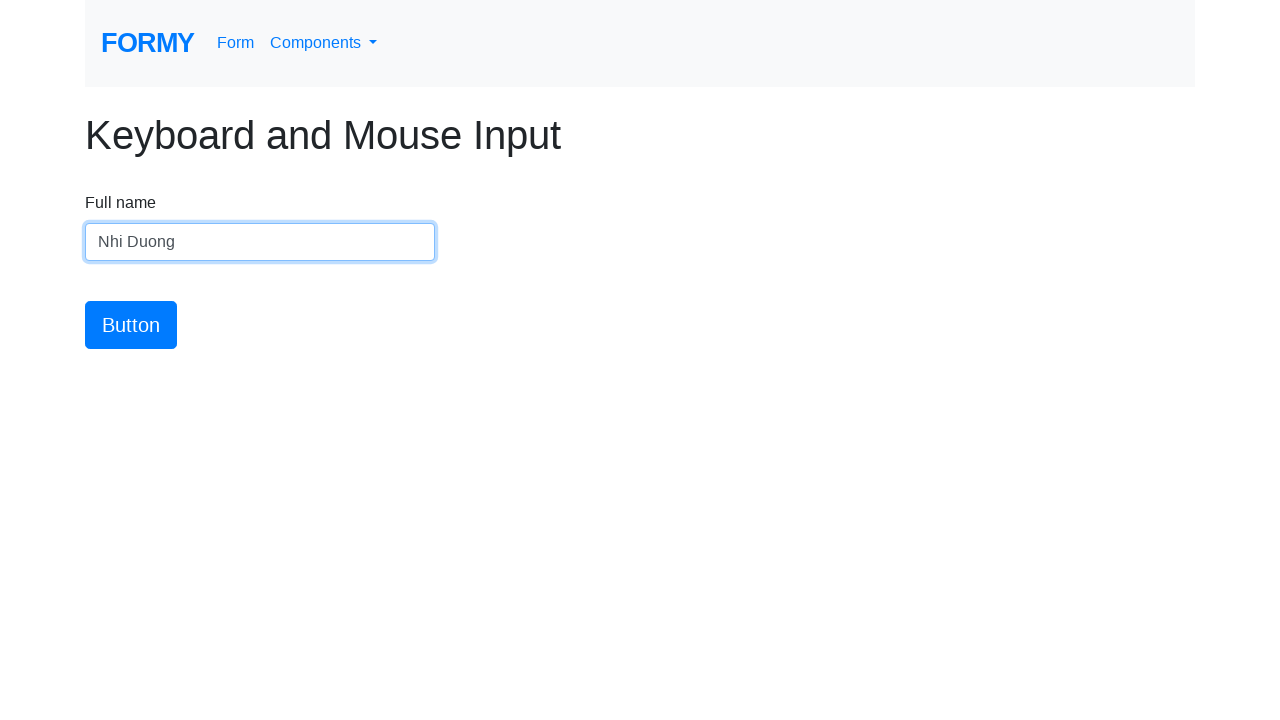

Clicked submit button at (131, 325) on #button
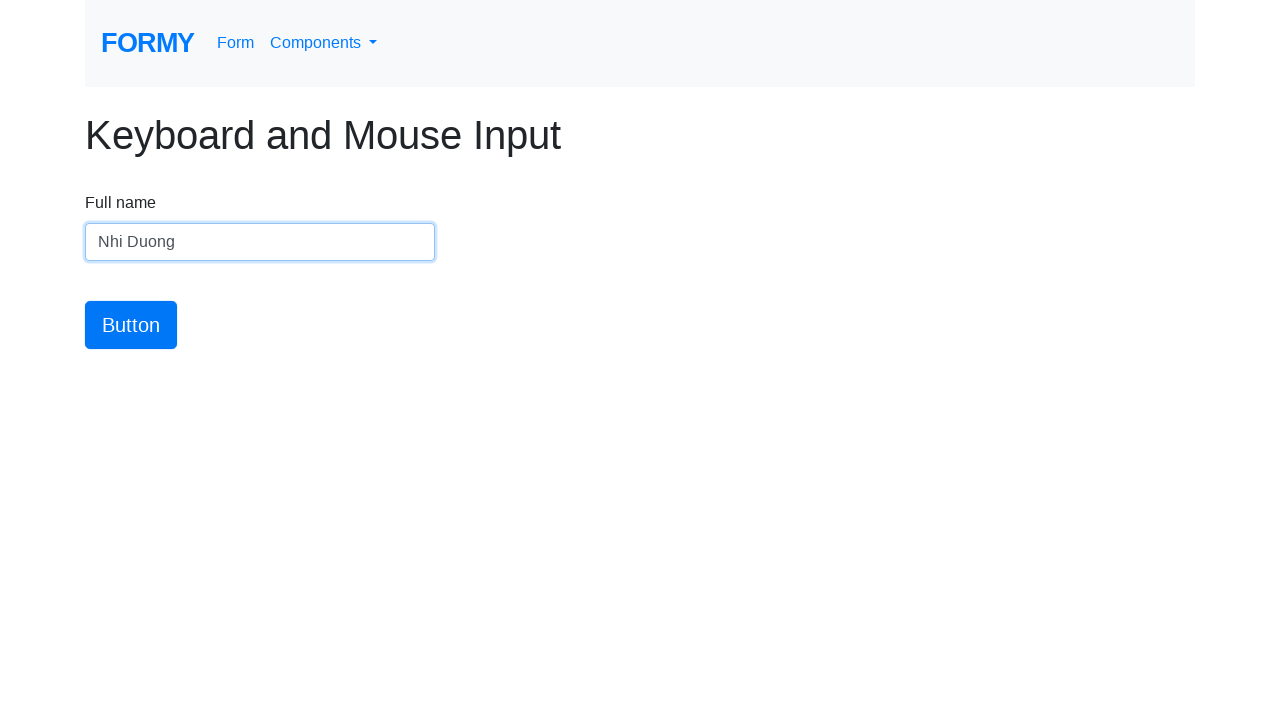

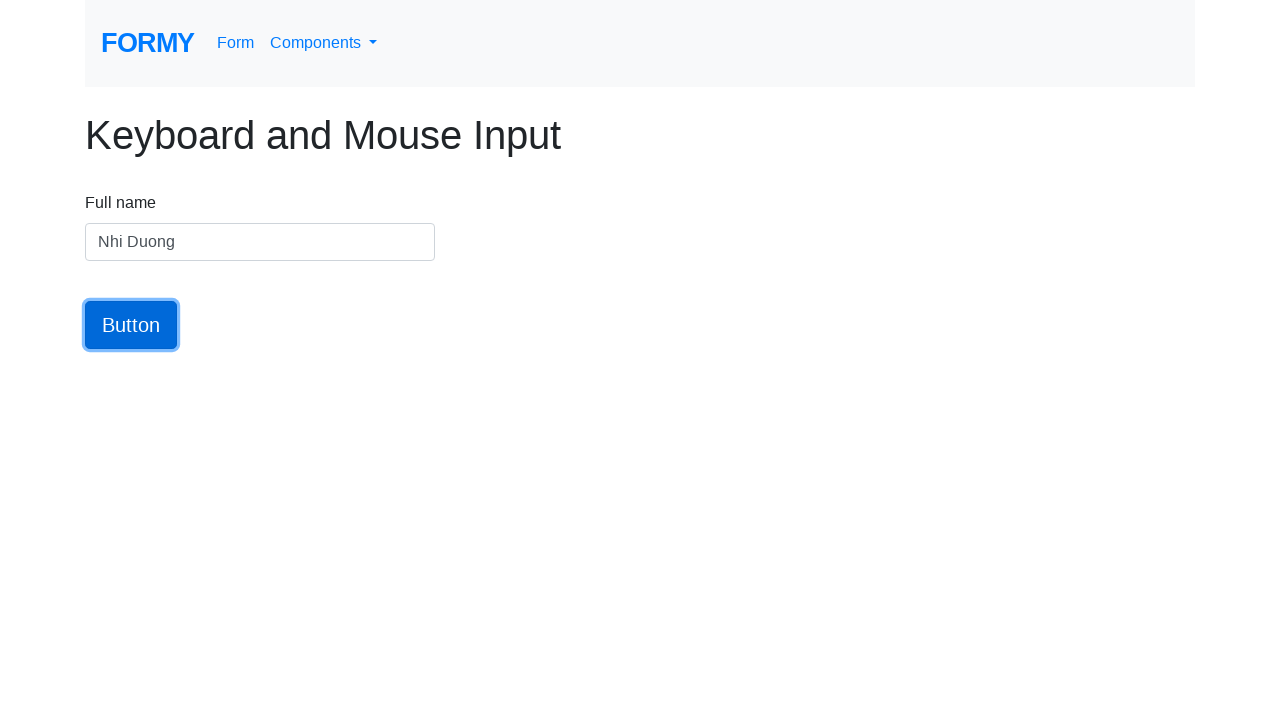